Tests that clicking terms of use link redirects to Netflix terms page

Starting URL: https://selcenkaya.github.io/netflux/index.html

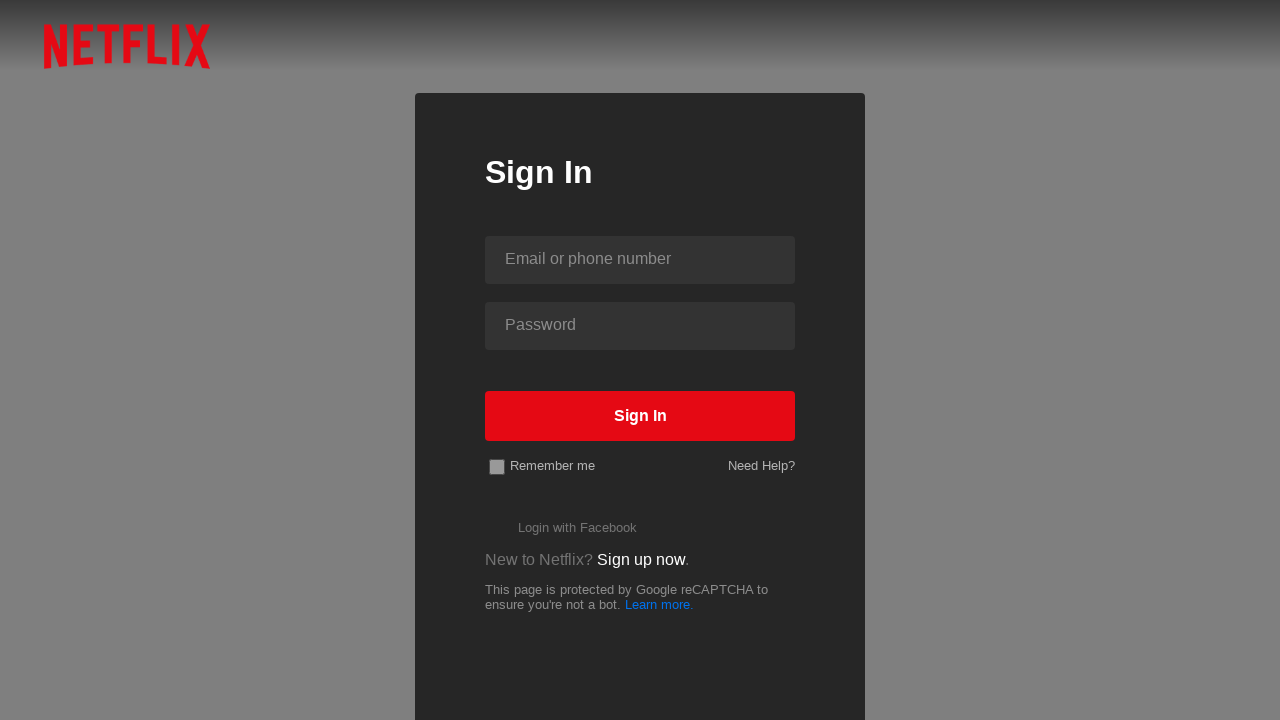

Clicked the disappear button at (660, 604) on #disappear
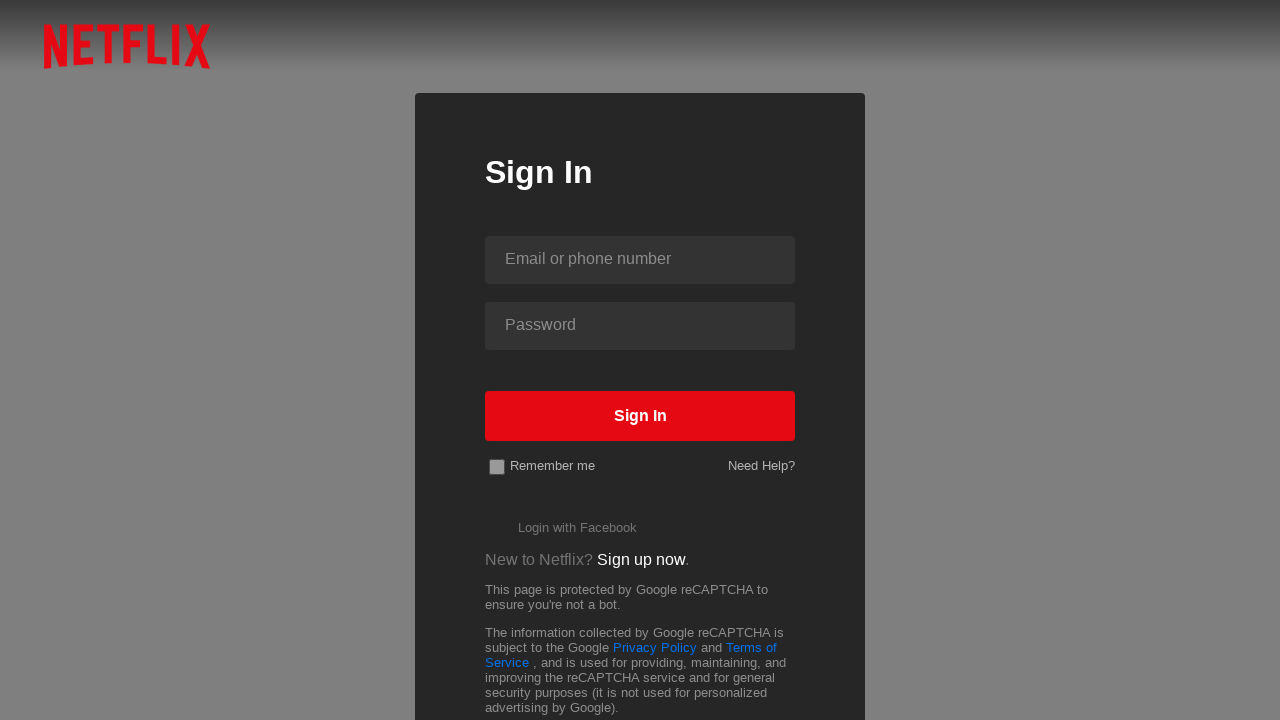

Clicked the terms of use link at (938, 548) on a[href="https://help.netflix.com/en/legal/termsofuse"]
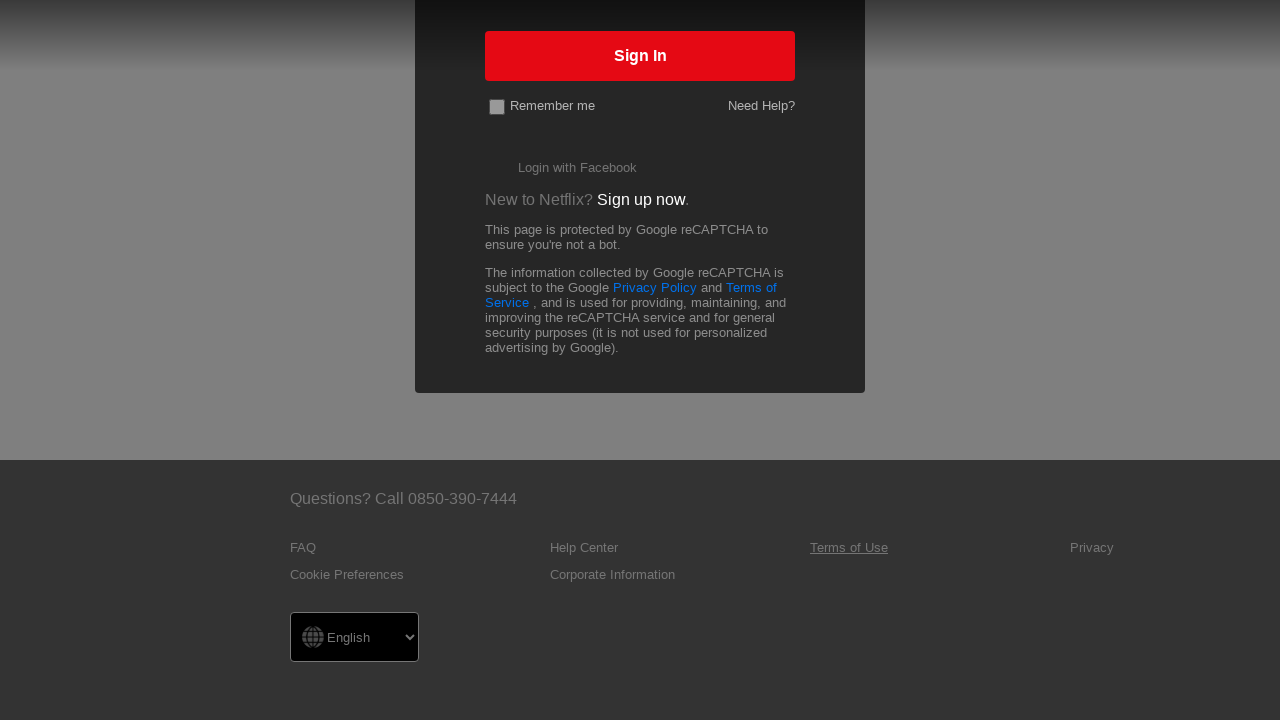

Verified redirect to Netflix terms of use page at https://help.netflix.com/en/legal/termsofuse
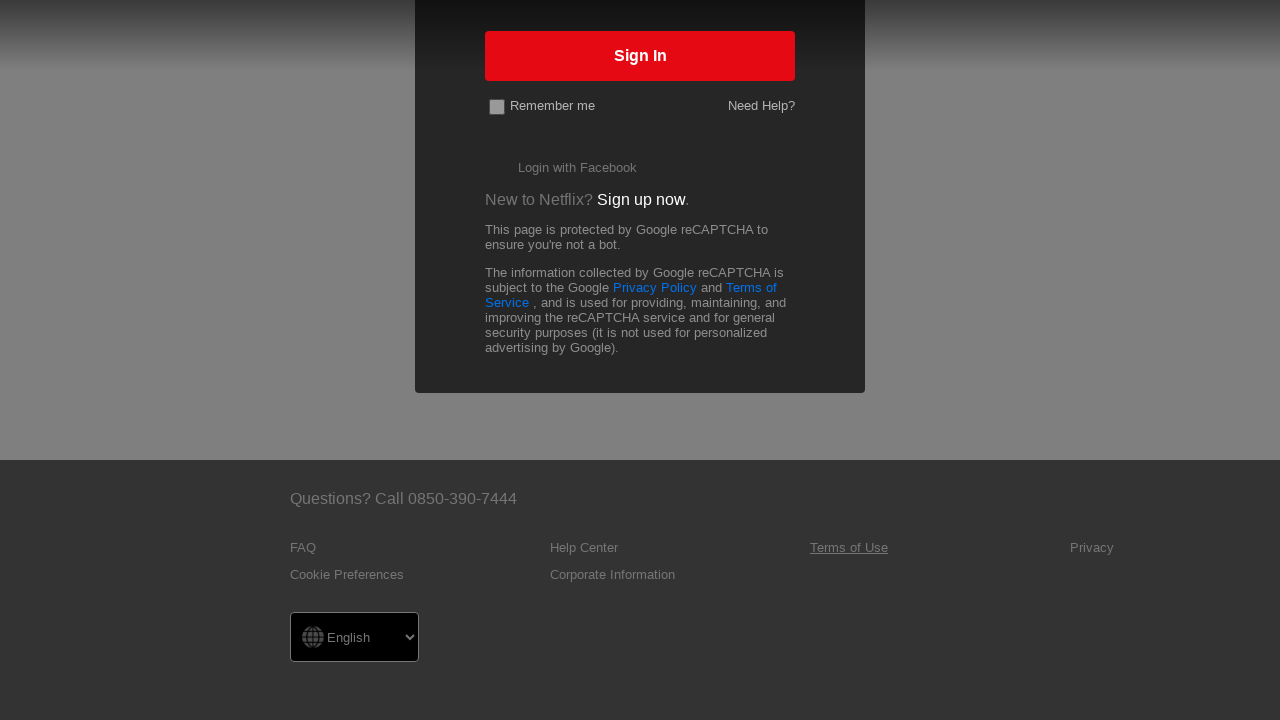

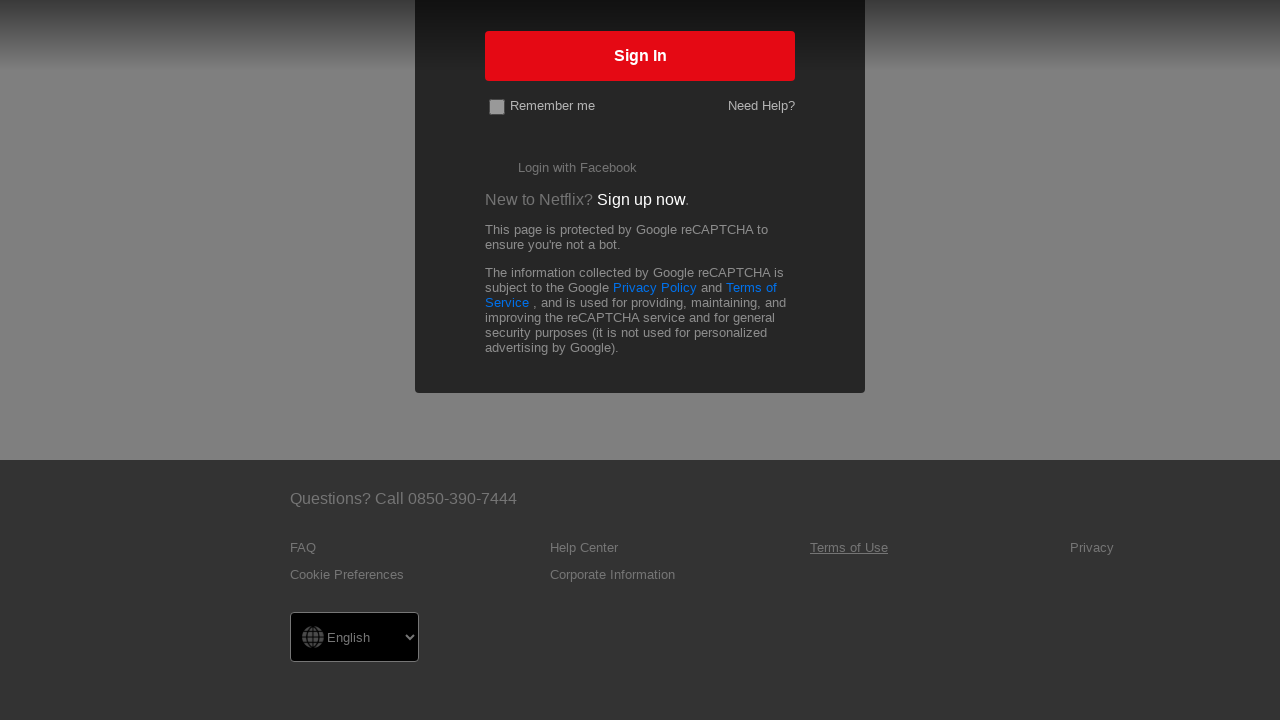